Automates a math exercise page by reading a value, calculating the result using a logarithmic formula, filling in the answer, checking required checkboxes, and submitting the form.

Starting URL: https://suninjuly.github.io/math.html

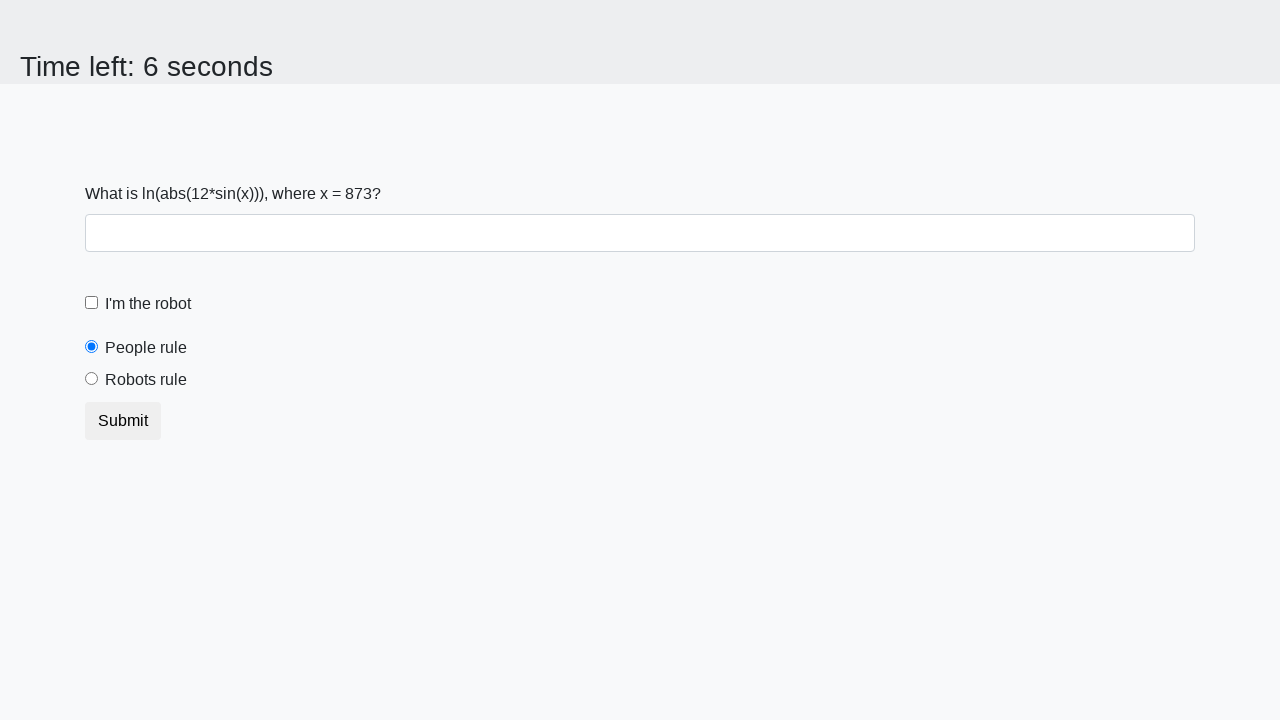

Located the input value element
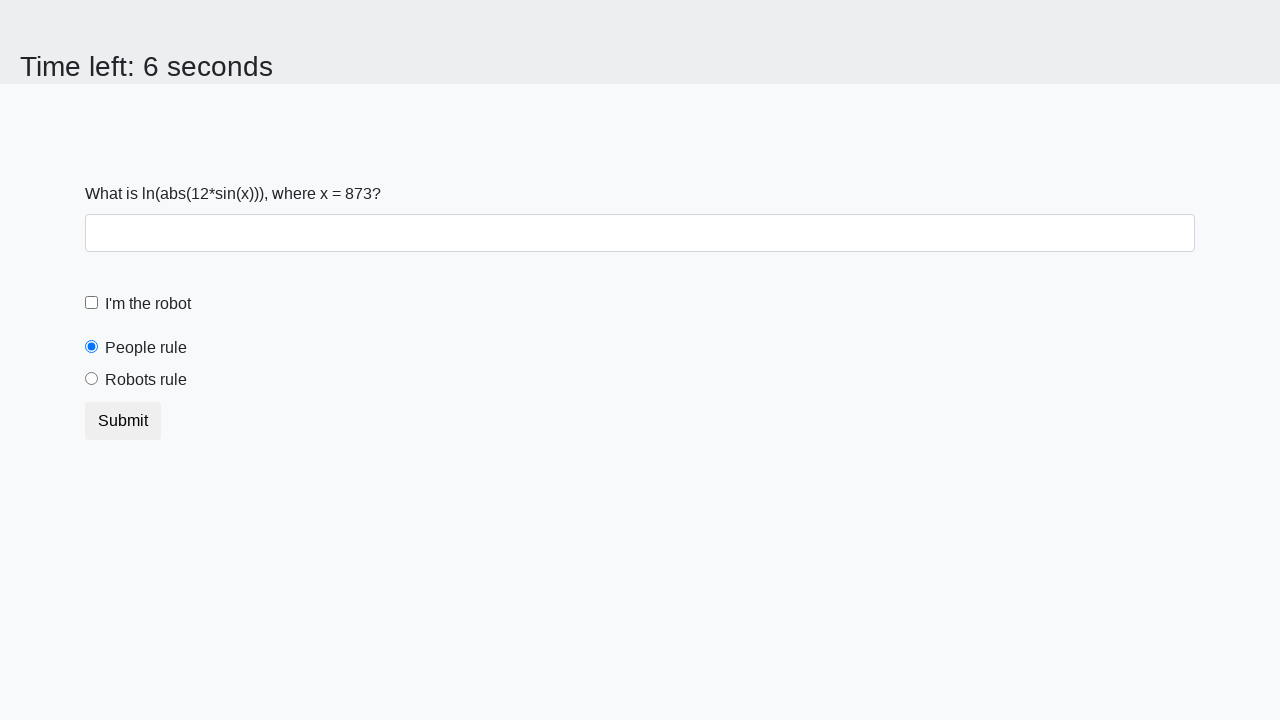

Retrieved input value from page
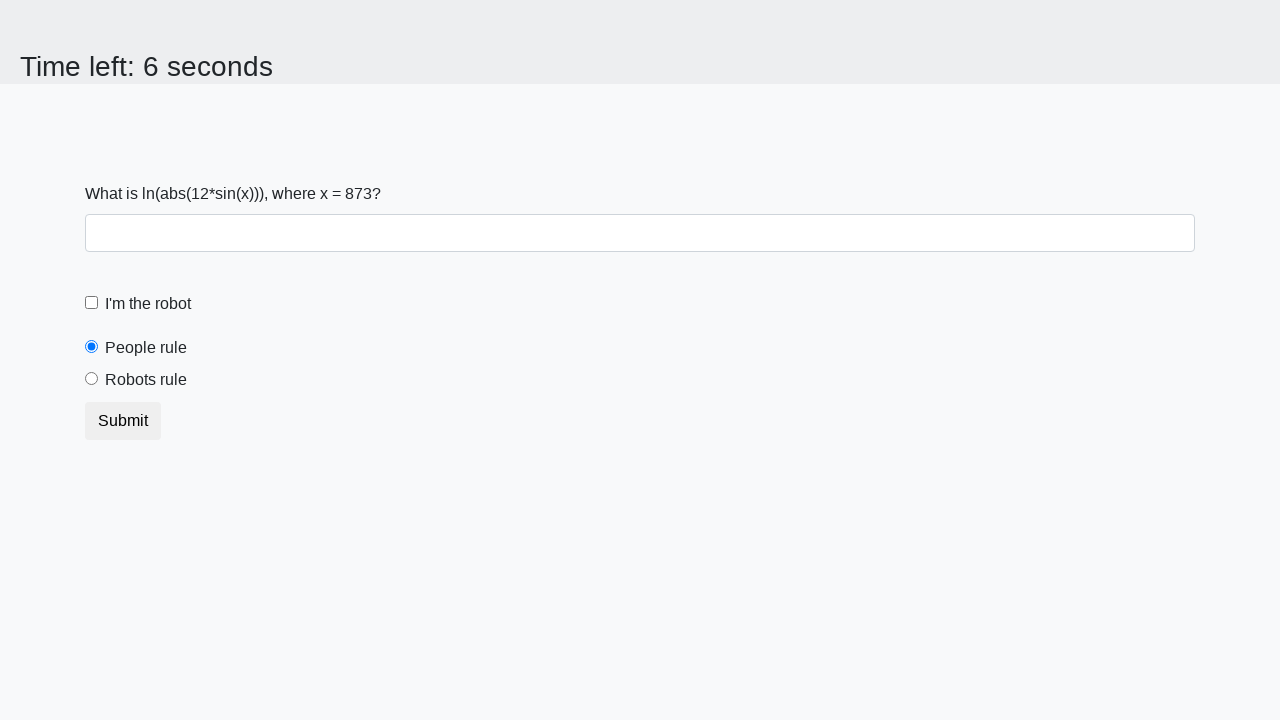

Calculated answer using logarithmic formula: 1.448857276211321
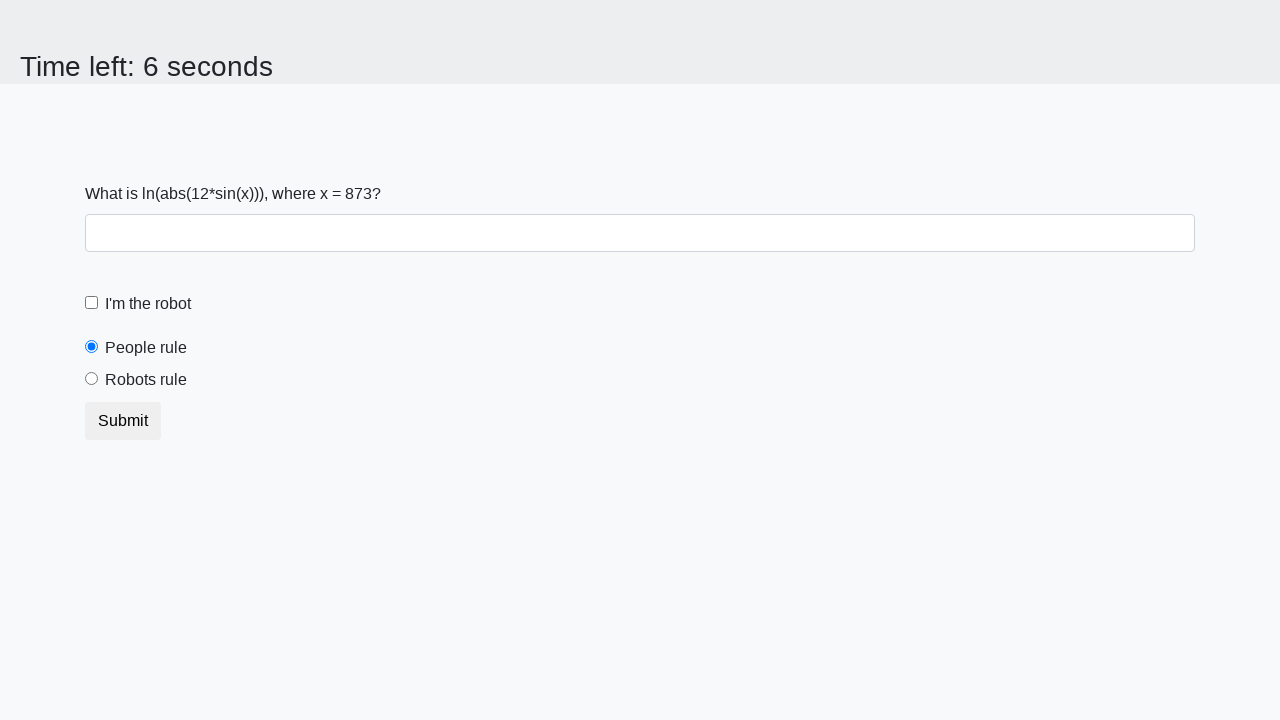

Filled answer field with calculated result: 1.448857276211321 on #answer
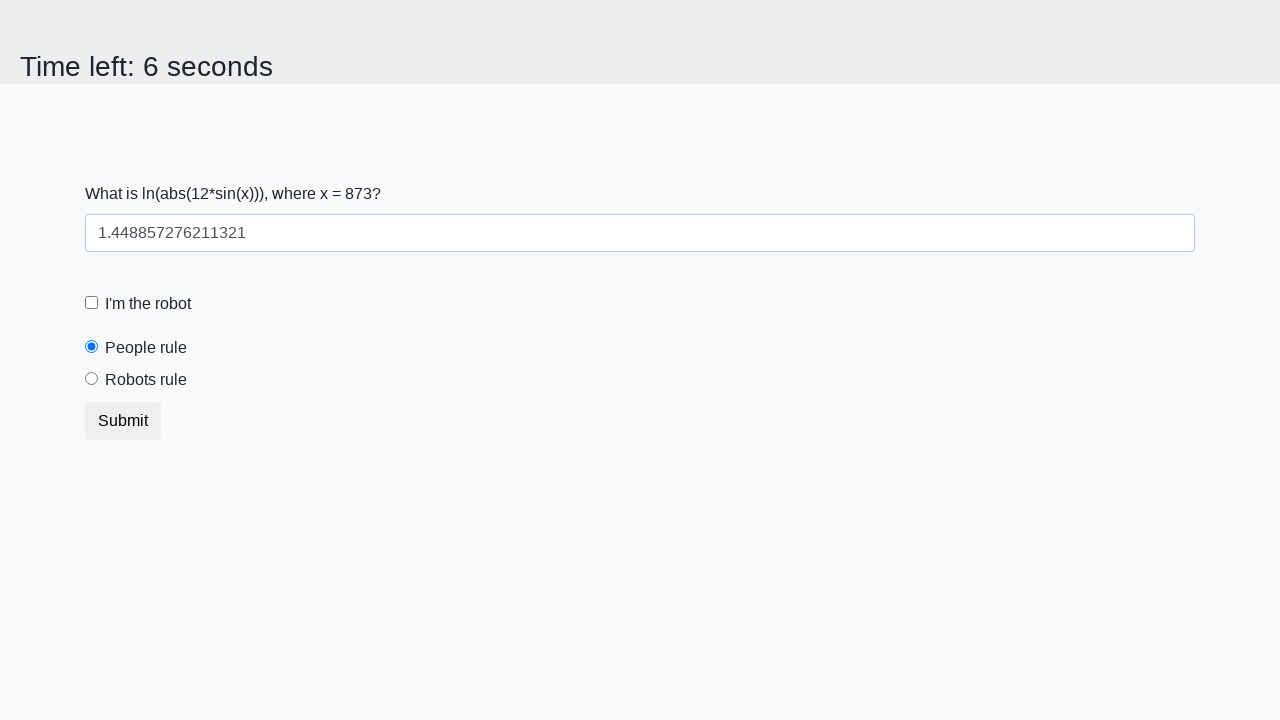

Checked the robot checkbox at (92, 303) on #robotCheckbox
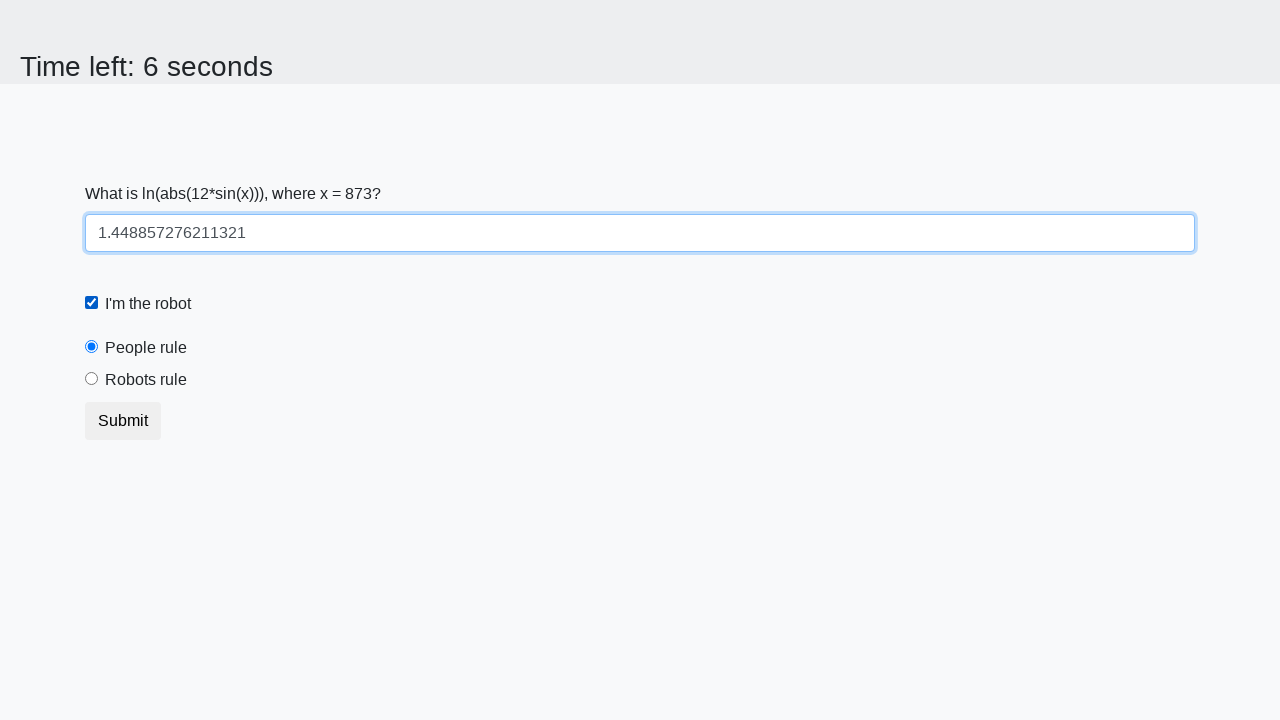

Checked the robots rule checkbox at (92, 379) on #robotsRule
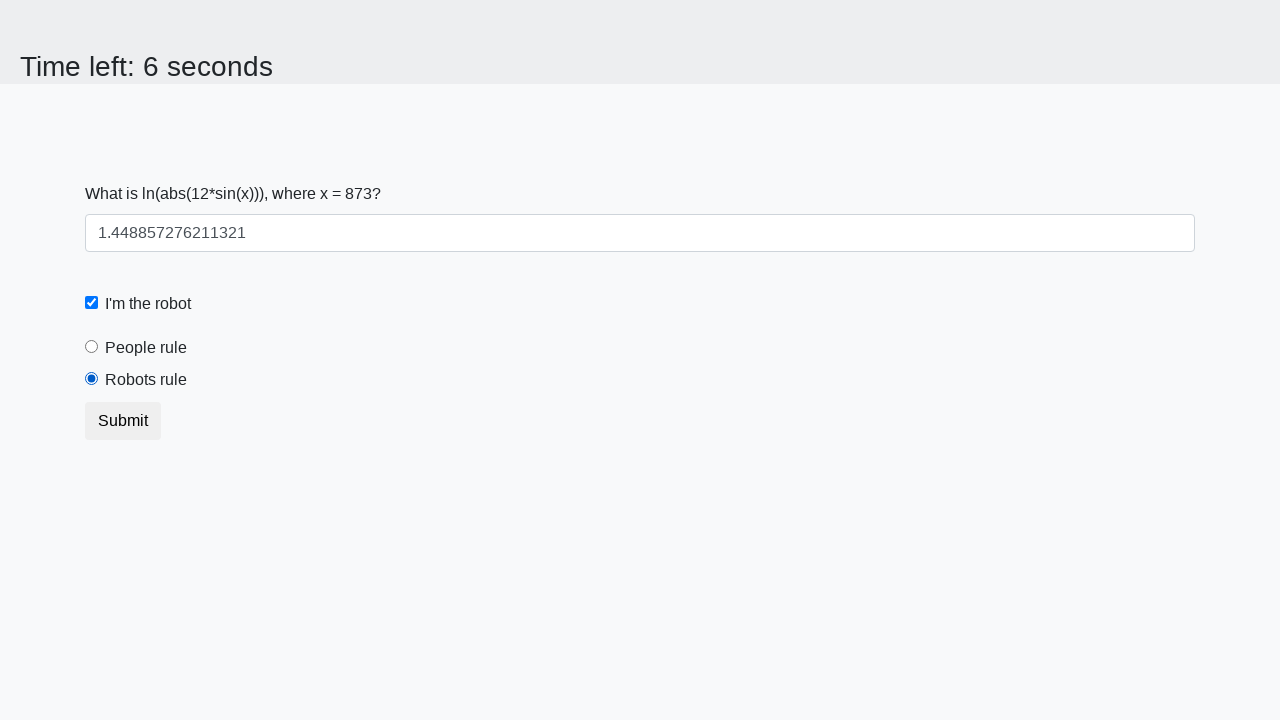

Clicked submit button to submit the math exercise form at (123, 421) on button.btn
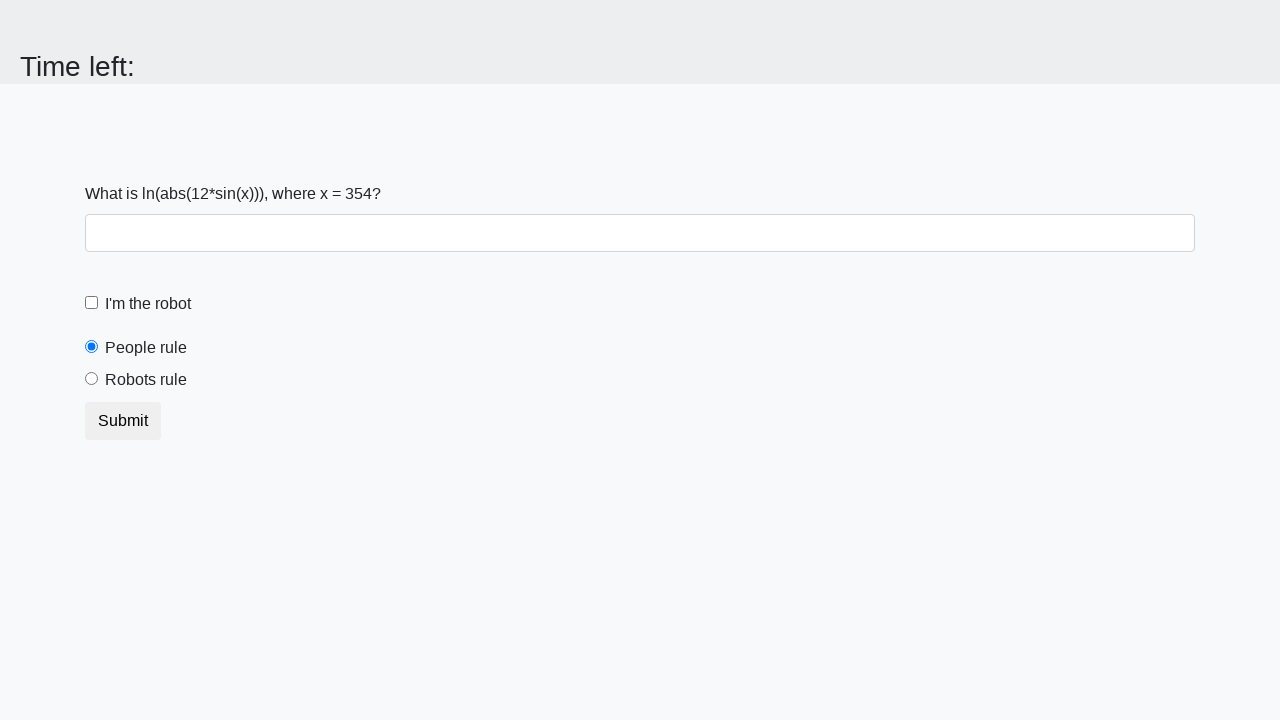

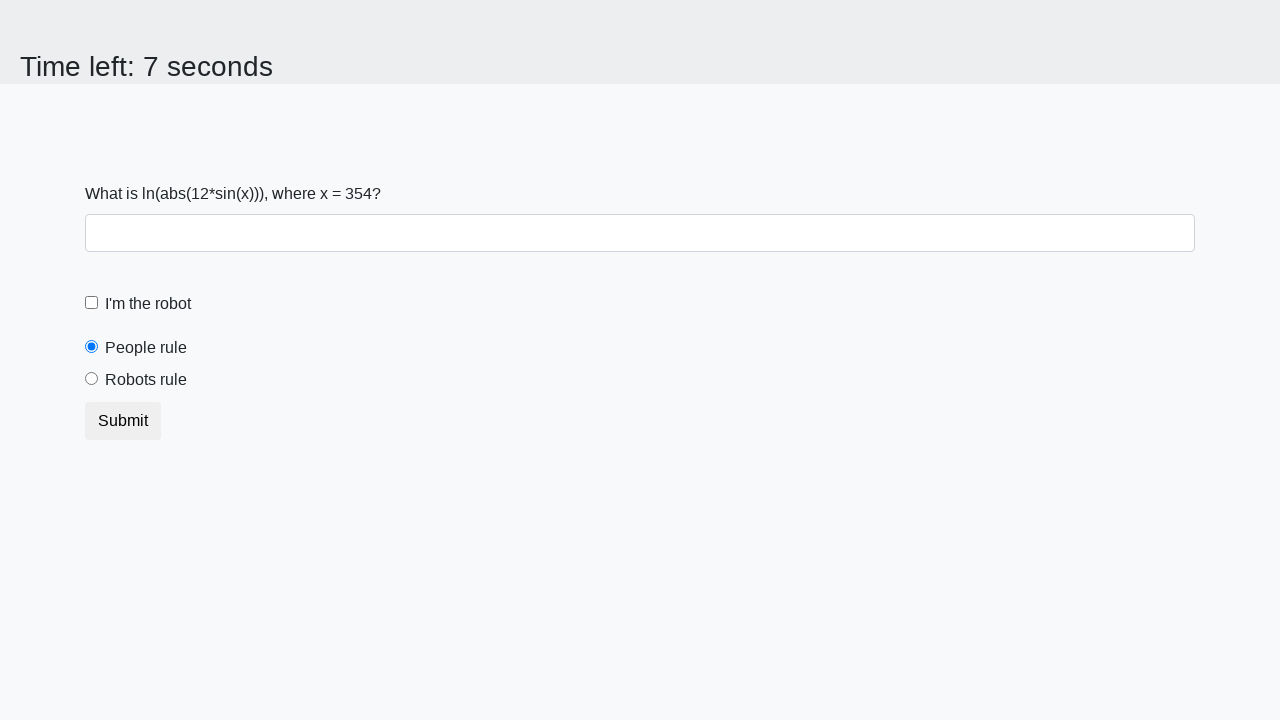